Clicks the first checkbox and verifies it becomes checked

Starting URL: http://the-internet.herokuapp.com/checkboxes

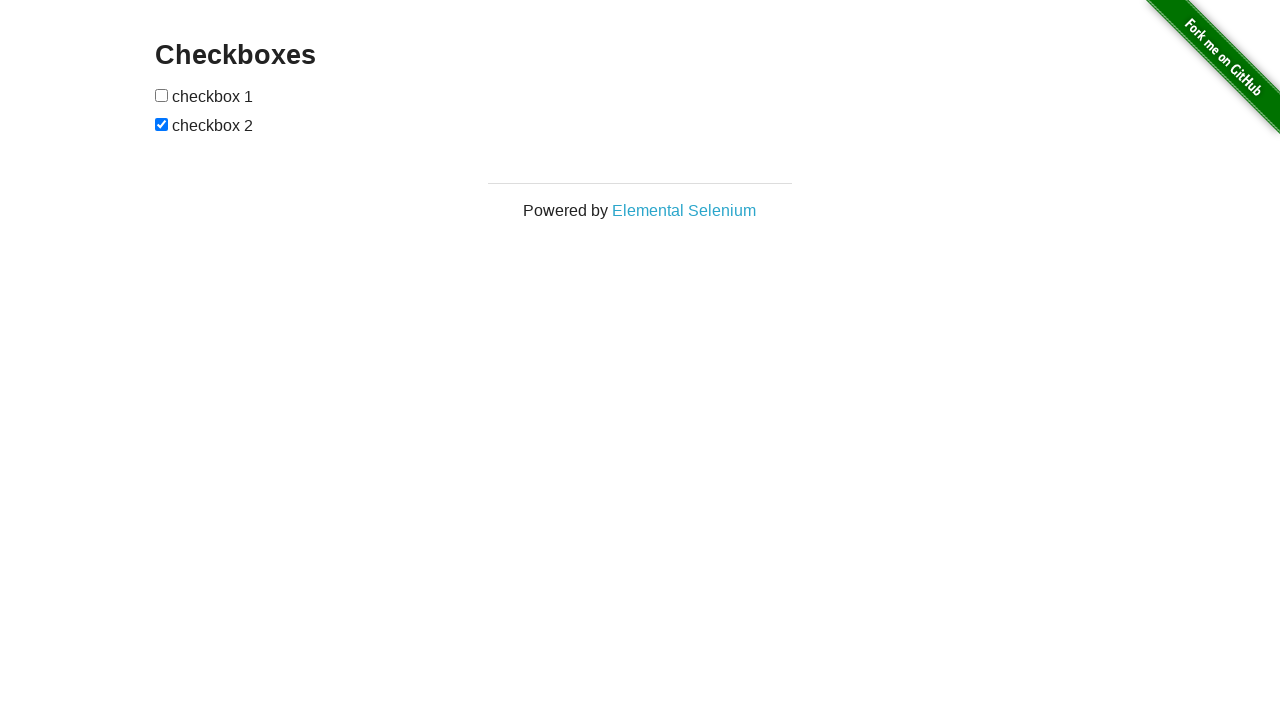

Clicked the first checkbox at (162, 95) on #checkboxes > input[type=checkbox]:nth-child(1)
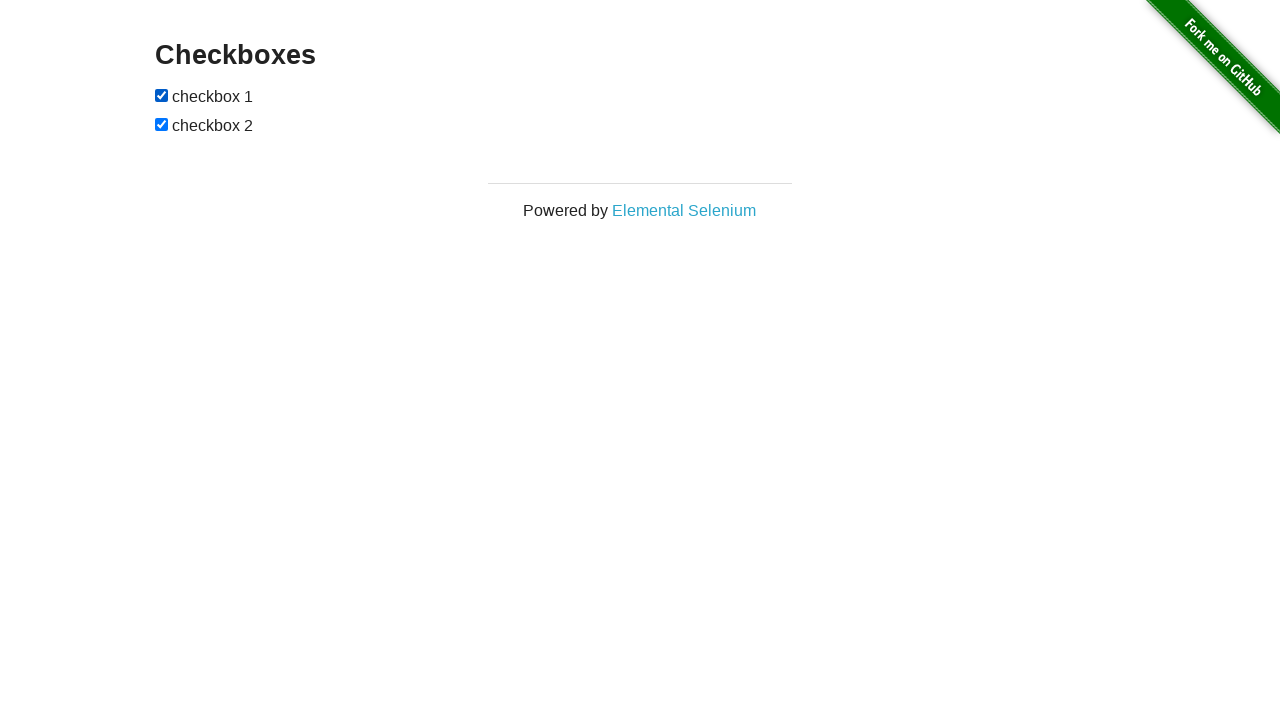

Located the first checkbox element
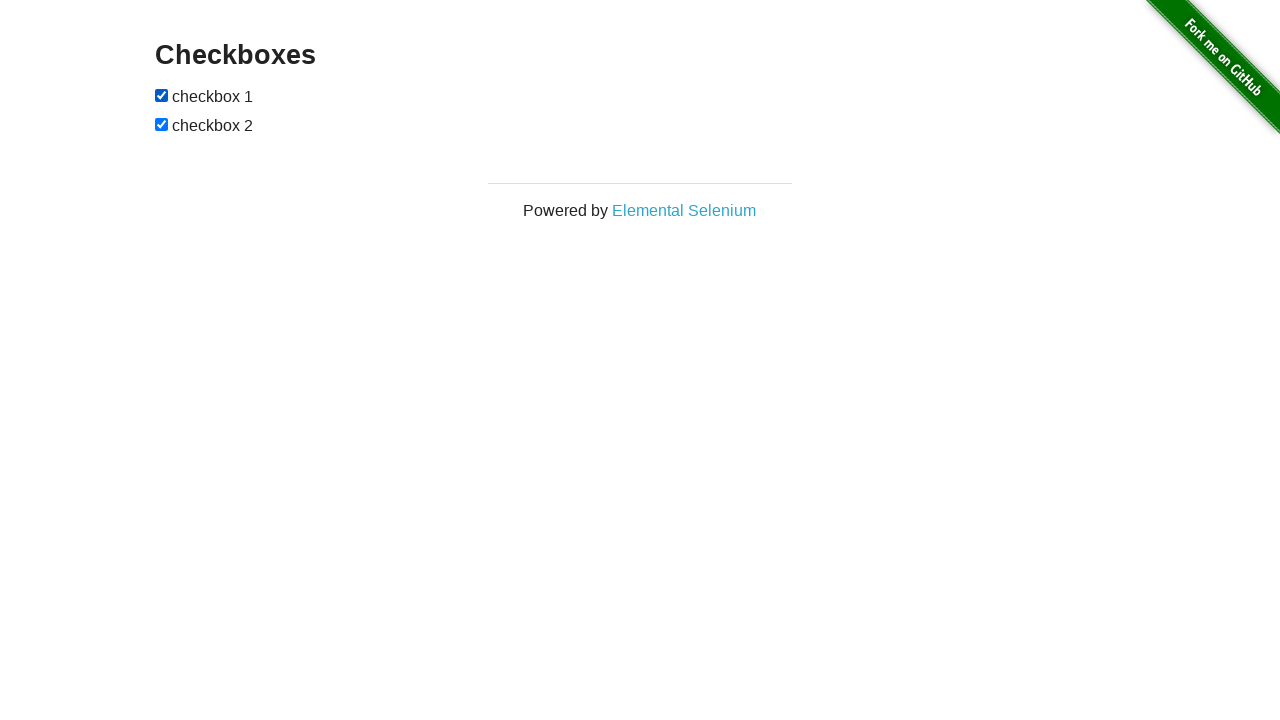

Verified that the first checkbox is checked
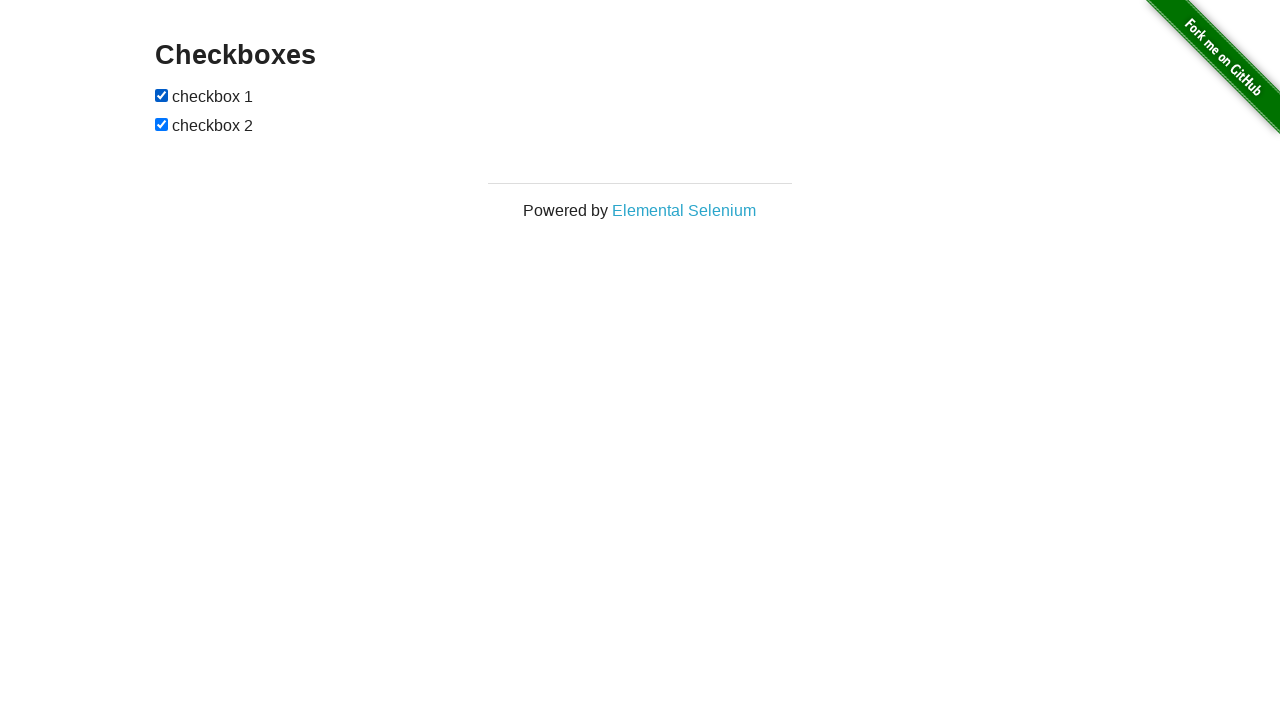

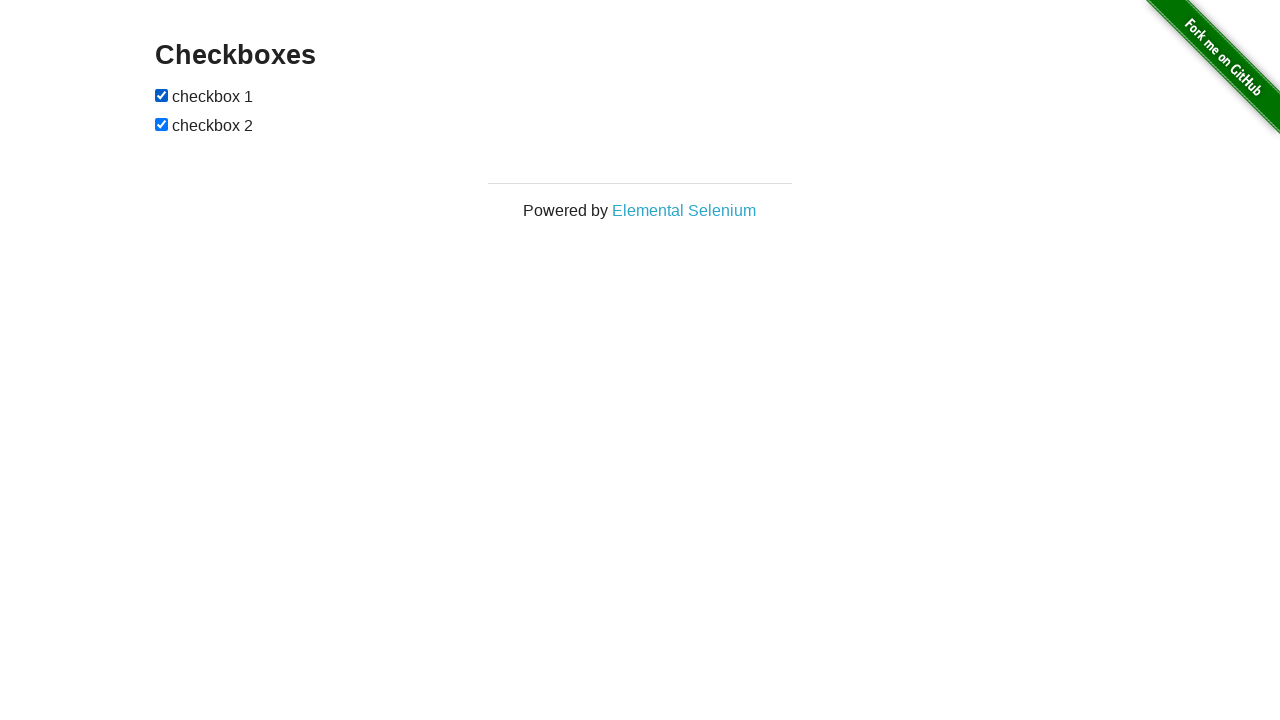